Tests Python.org search functionality by entering a search query and submitting it

Starting URL: https://www.python.org

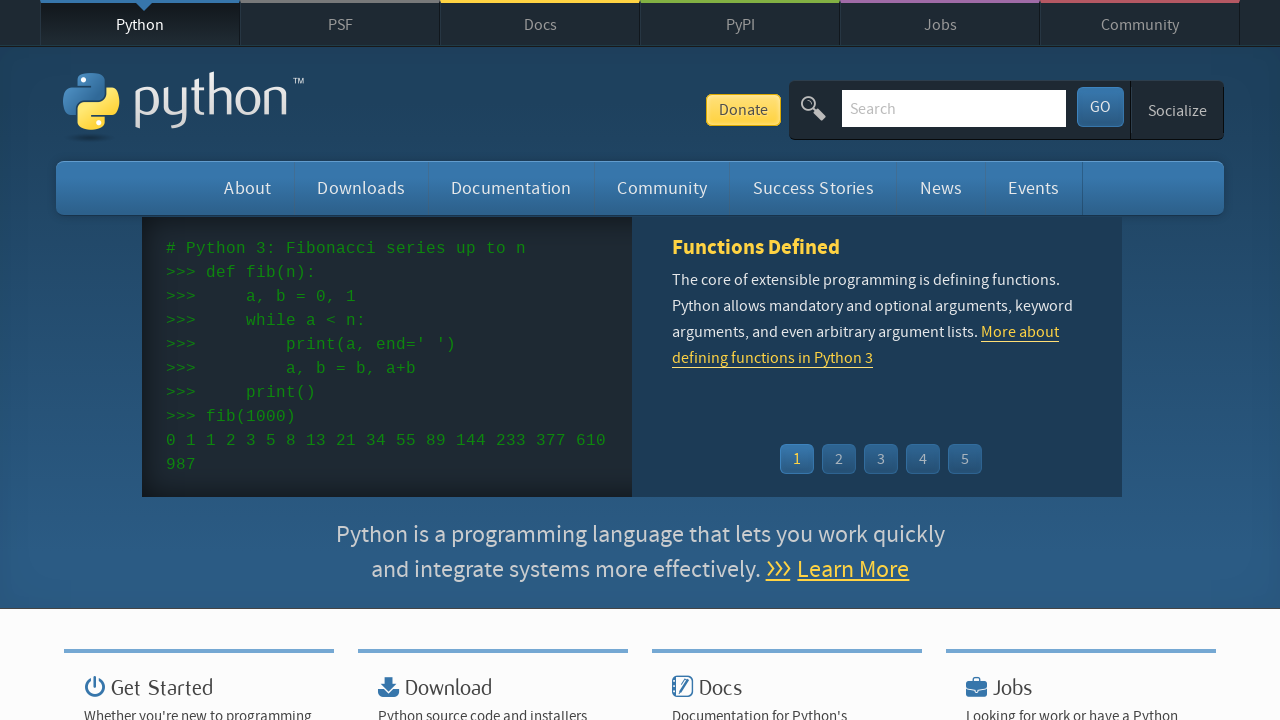

Located and cleared the search bar on input[name='q']
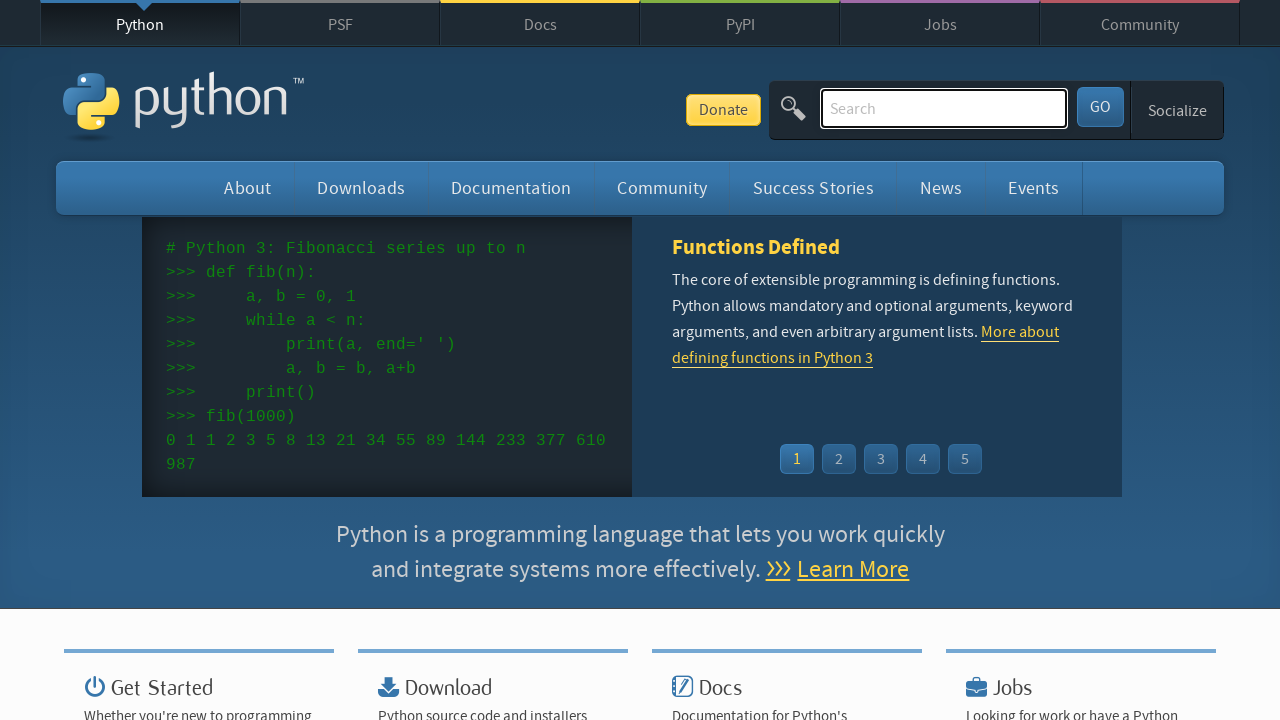

Entered search query 'getting started with python' in search bar on input[name='q']
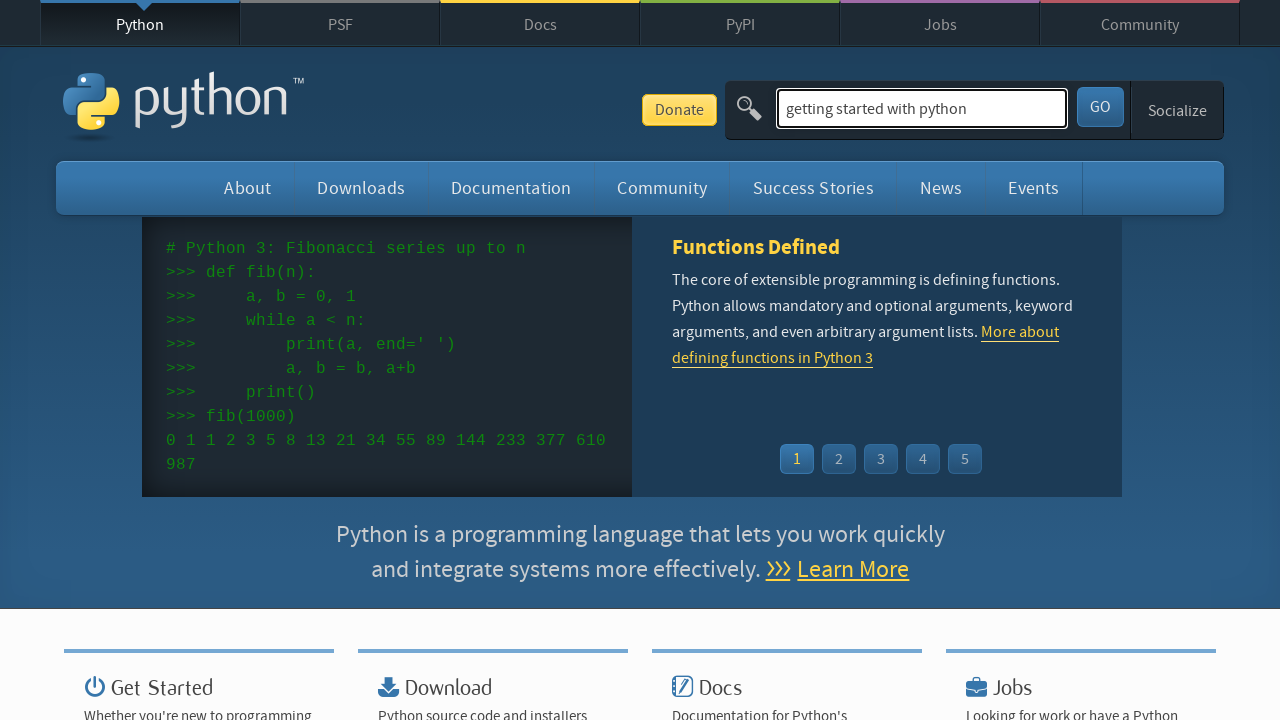

Submitted search by pressing Enter on input[name='q']
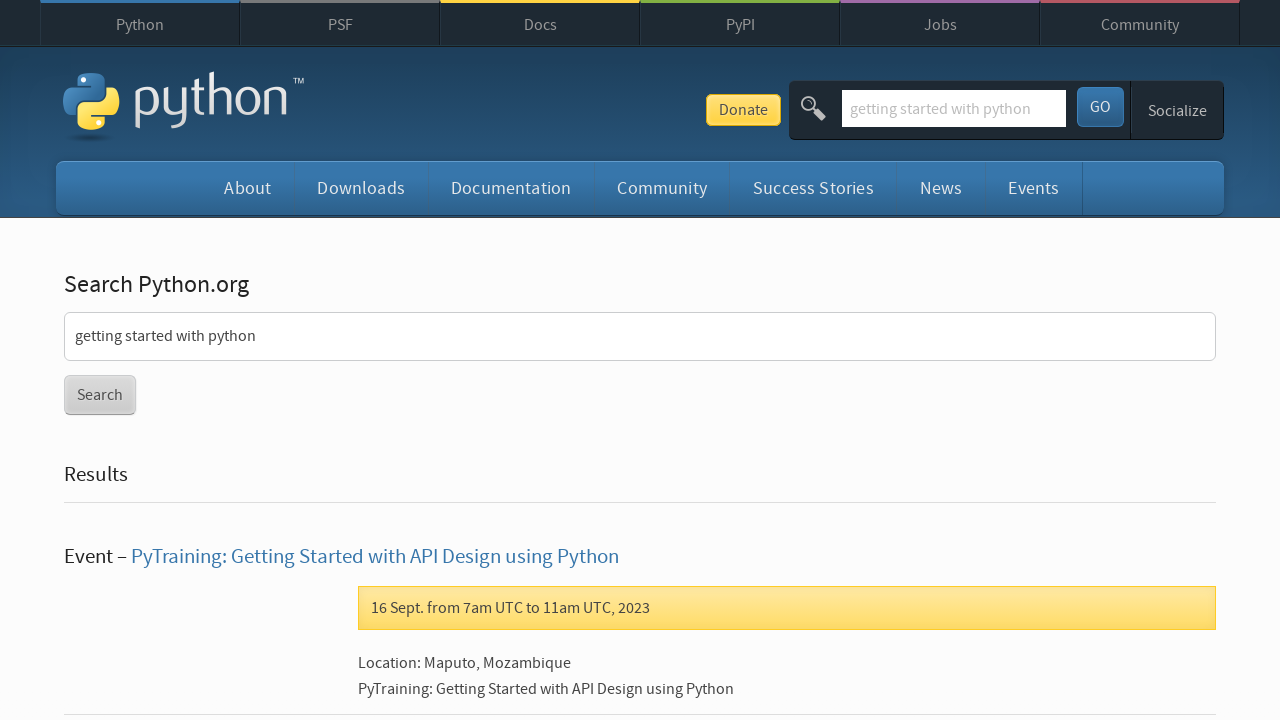

Search results page loaded and network idle
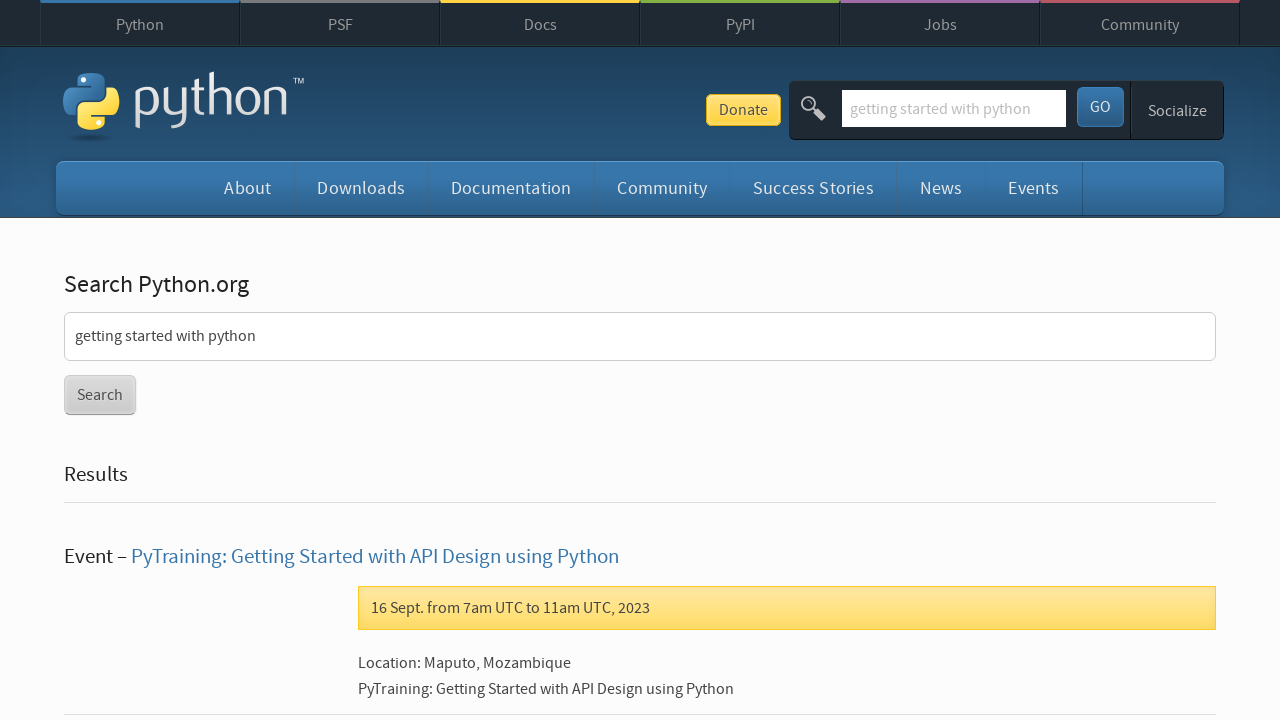

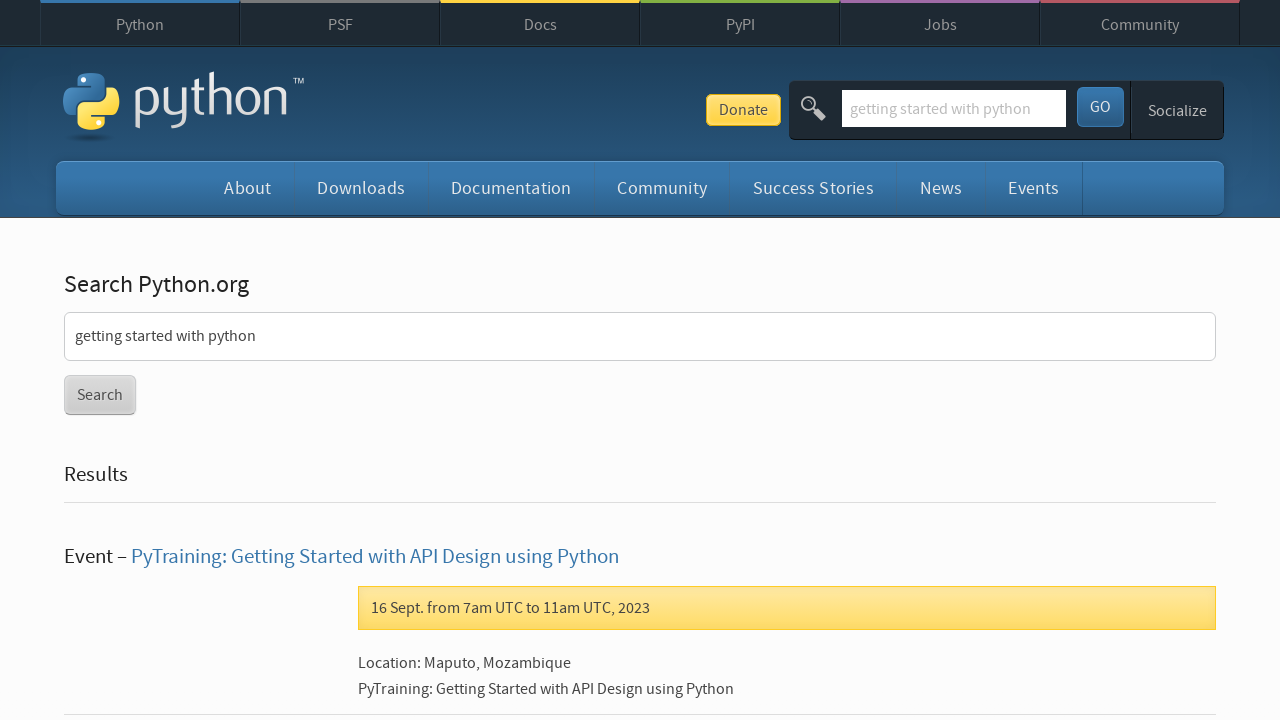